Tests interaction with an HTML table on a Selenium practice page by locating table rows and cells, specifically finding and verifying company names in the UK from a customers table.

Starting URL: https://www.techlistic.com/p/demo-selenium-practice.html

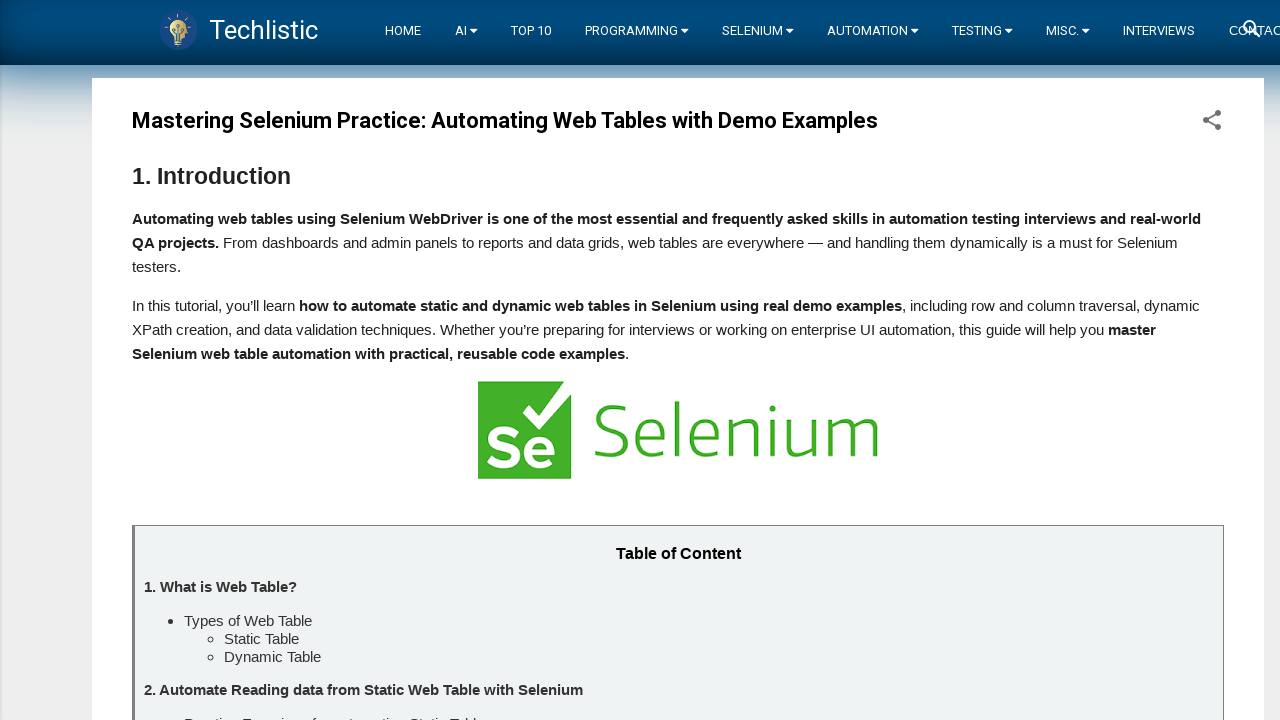

Waited for customers table to be visible
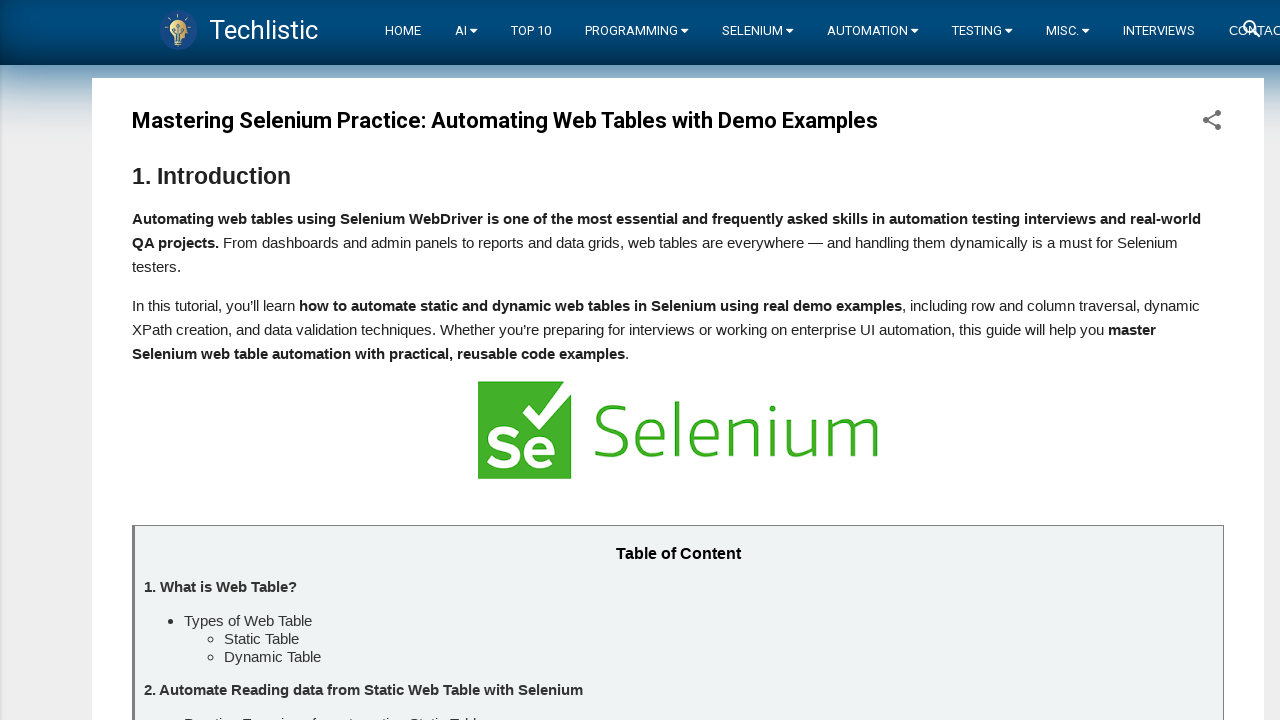

Retrieved all country cells from the customers table (3rd column)
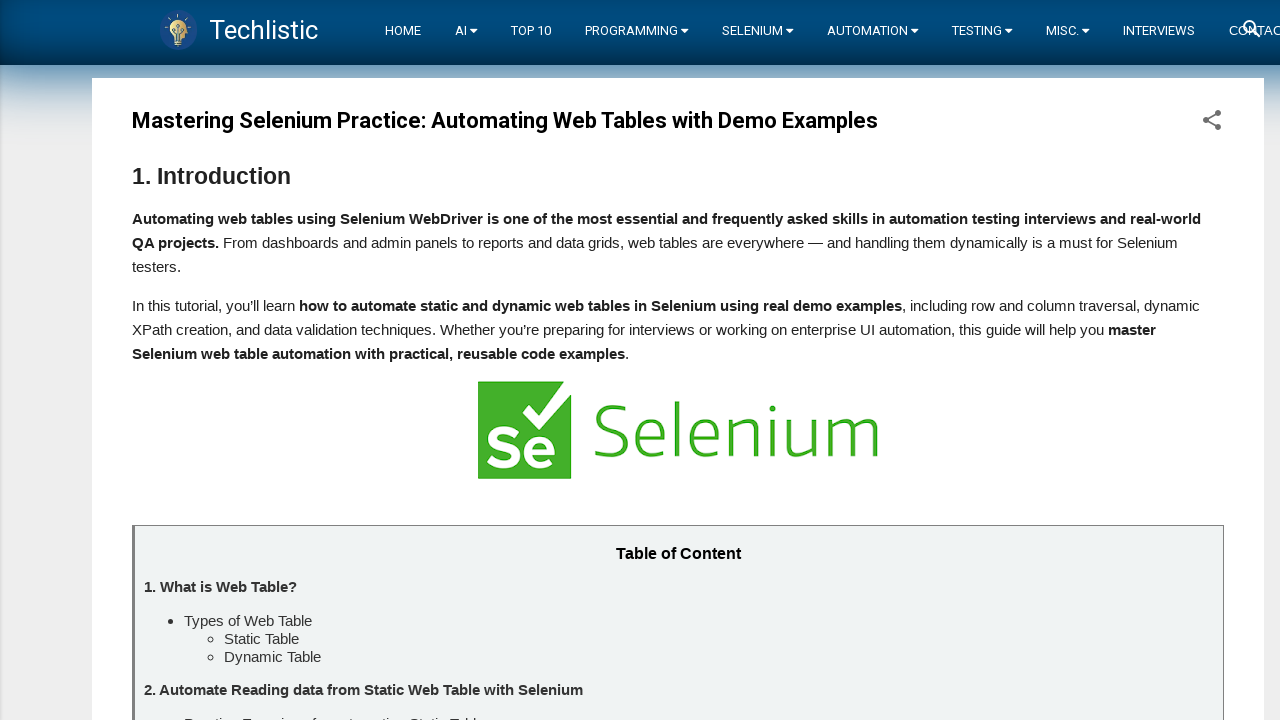

Retrieved country text: Germany
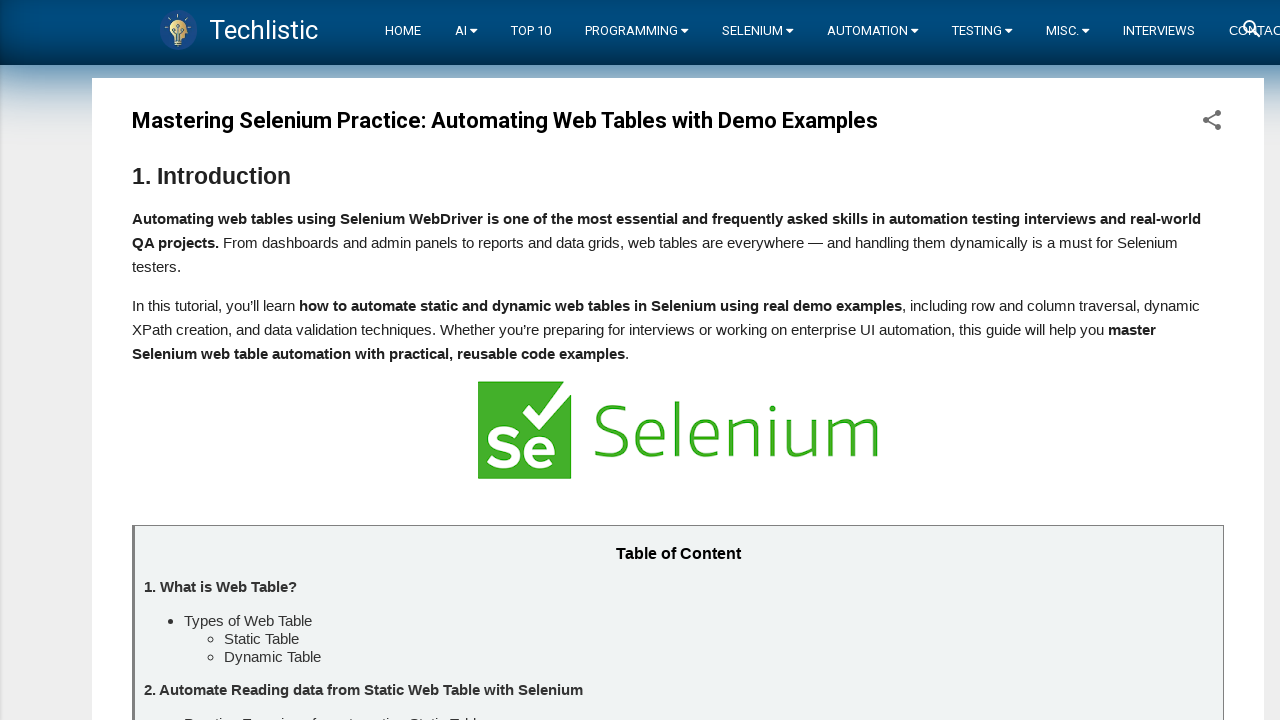

Retrieved country text: Mexico
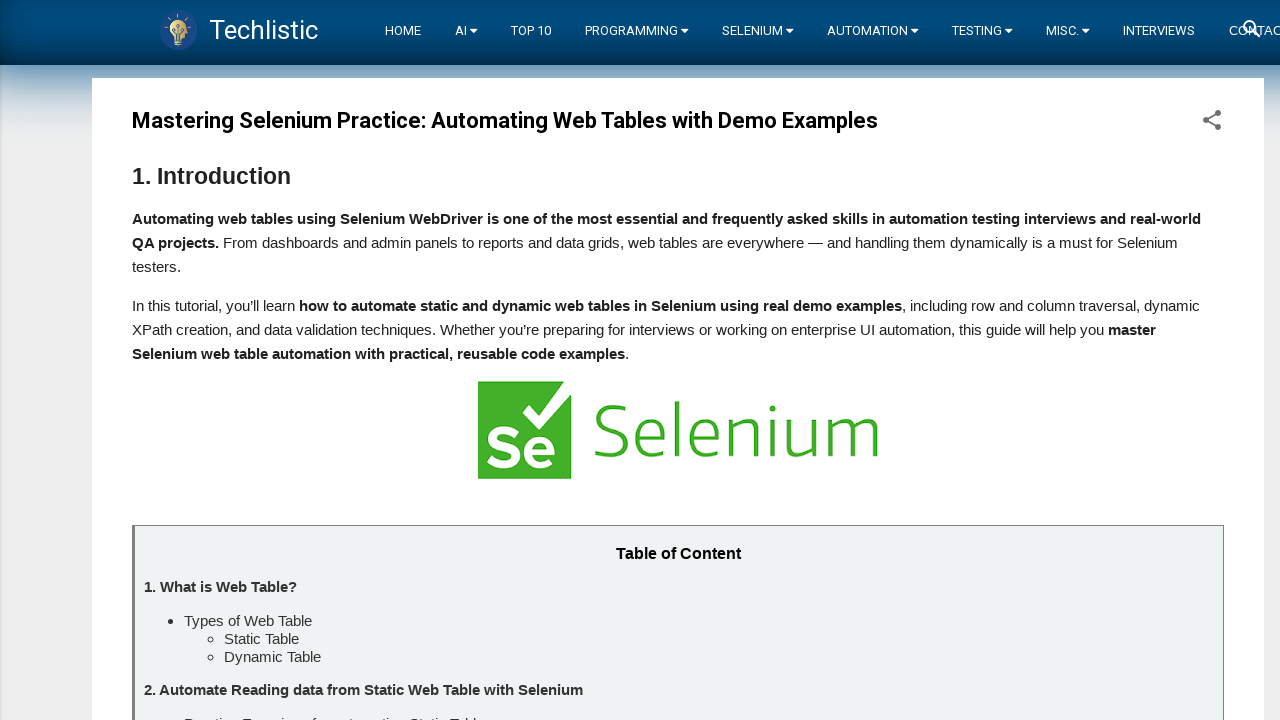

Retrieved country text: Austria
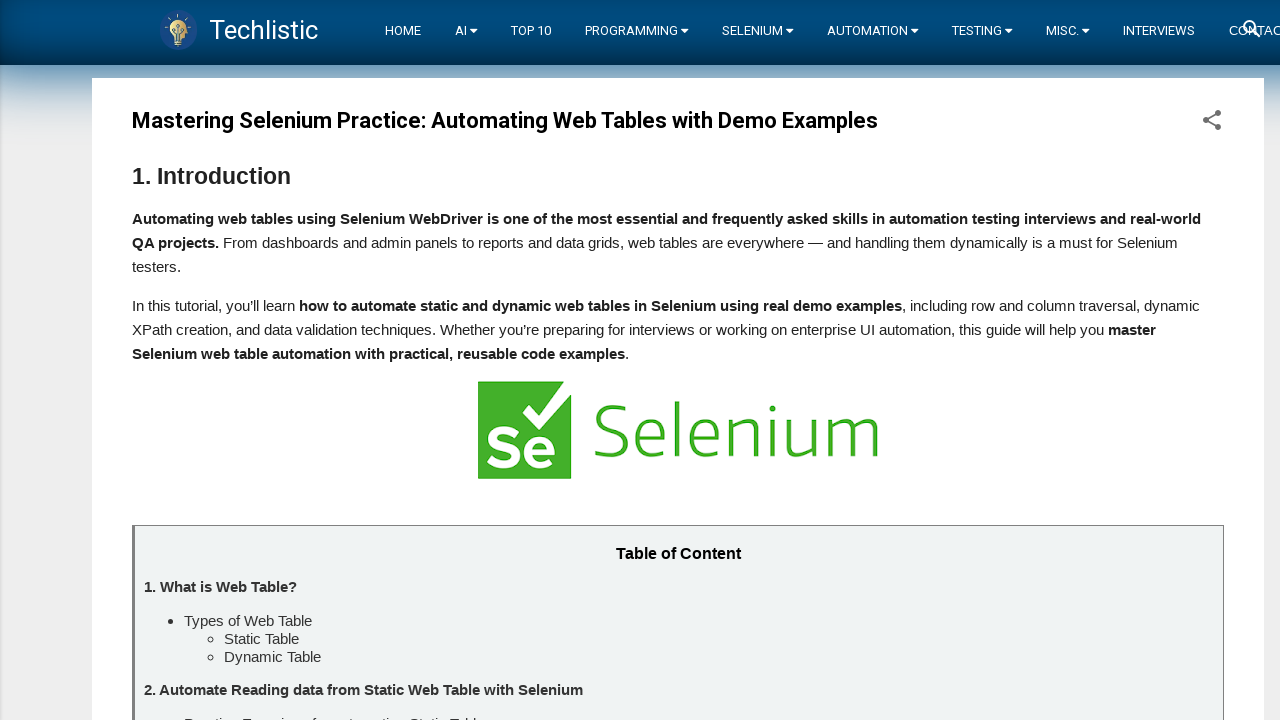

Retrieved country text: UK
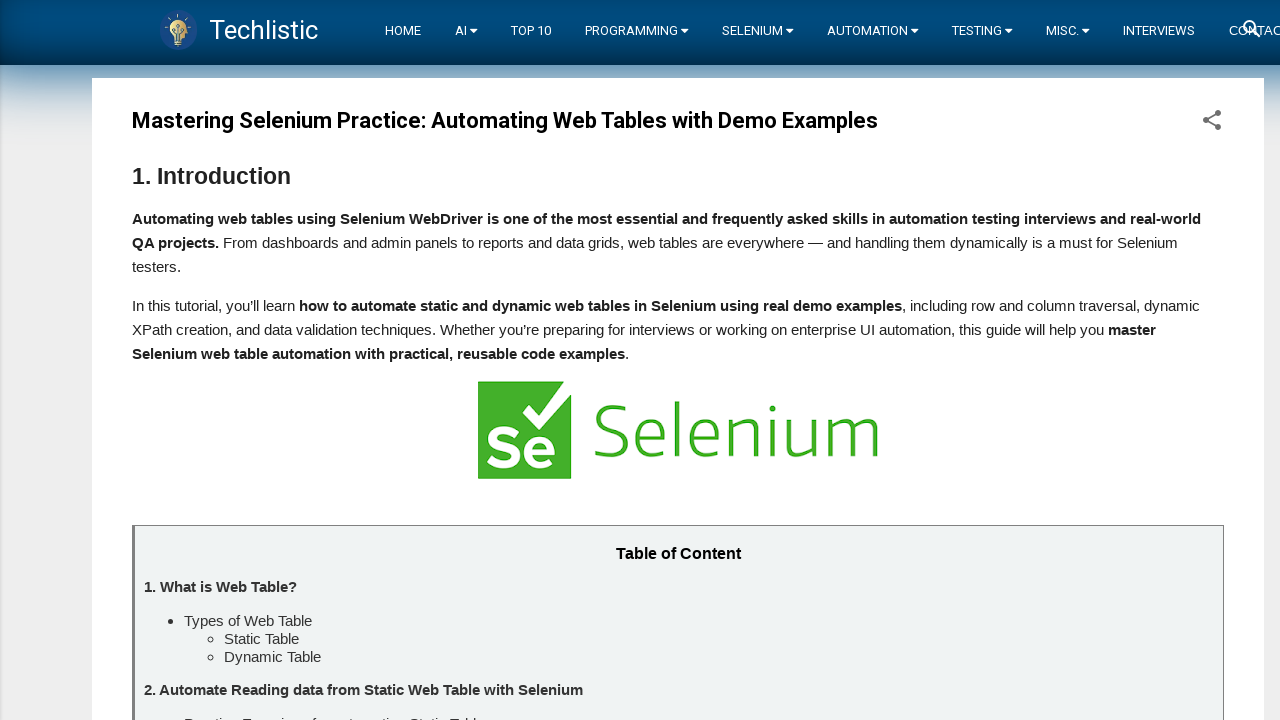

Located company cell in row 5 for UK entry
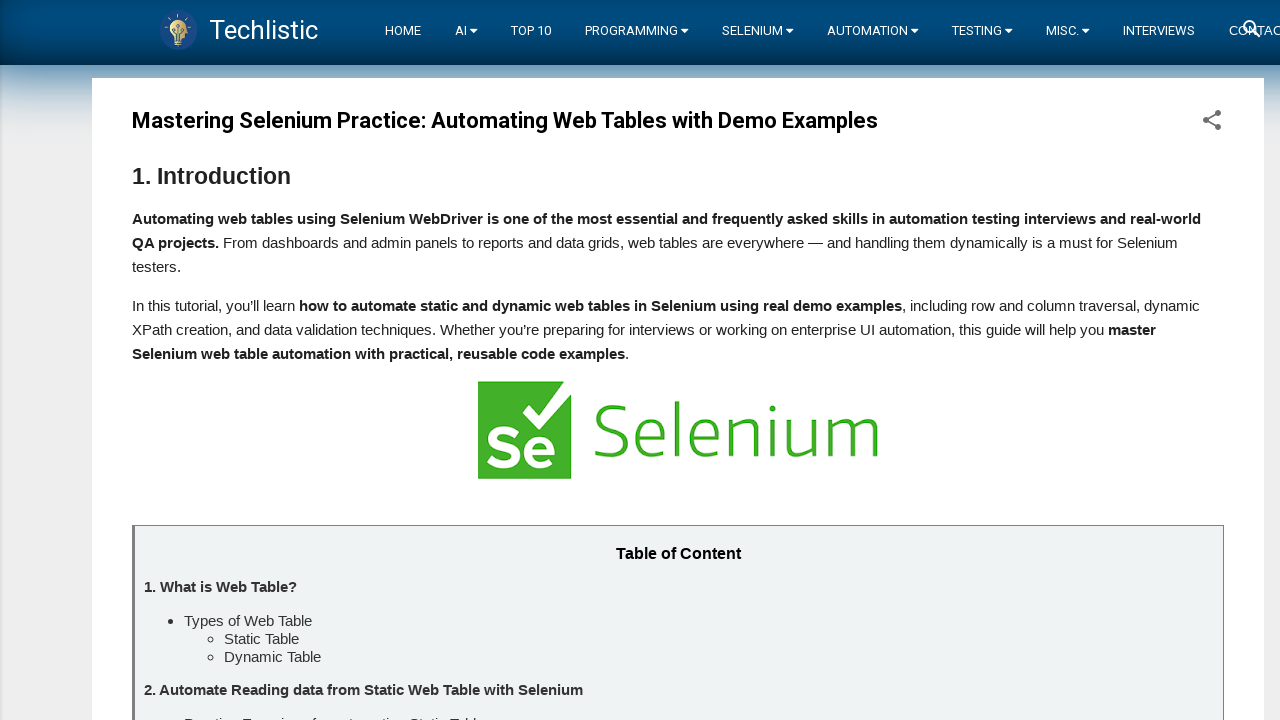

Verified company cell in row 5 is visible
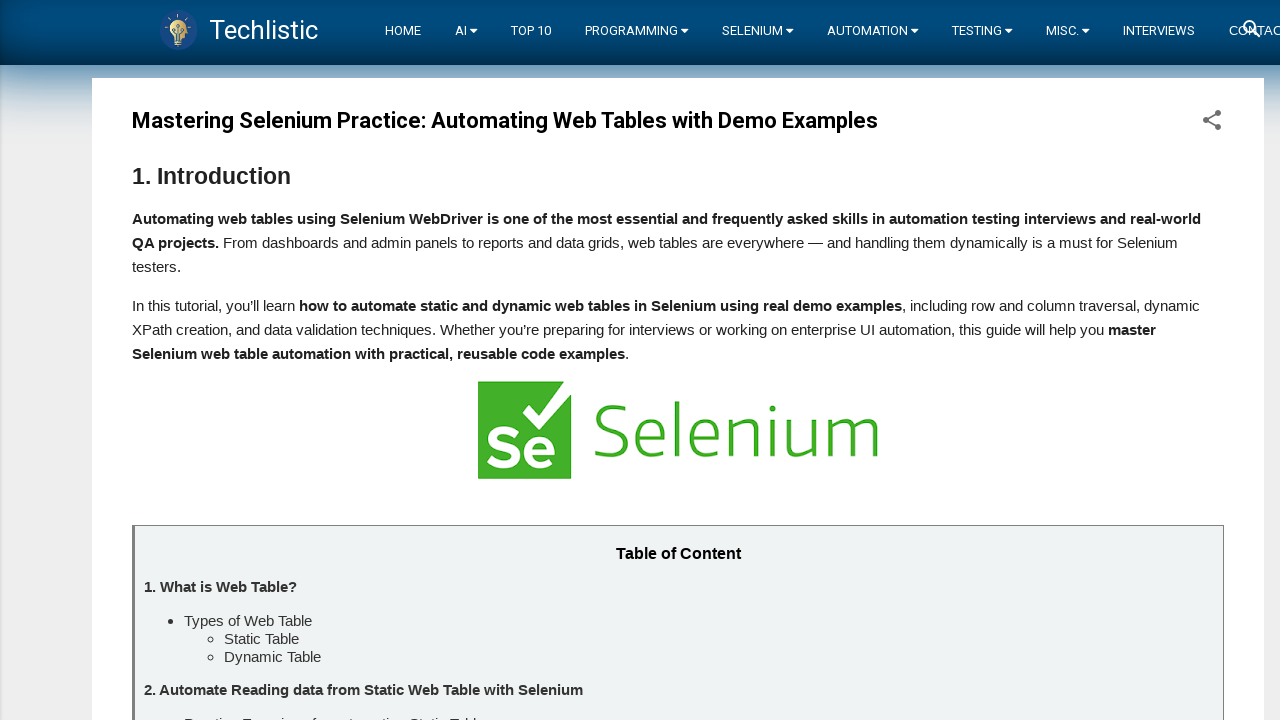

Retrieved country text: Canada
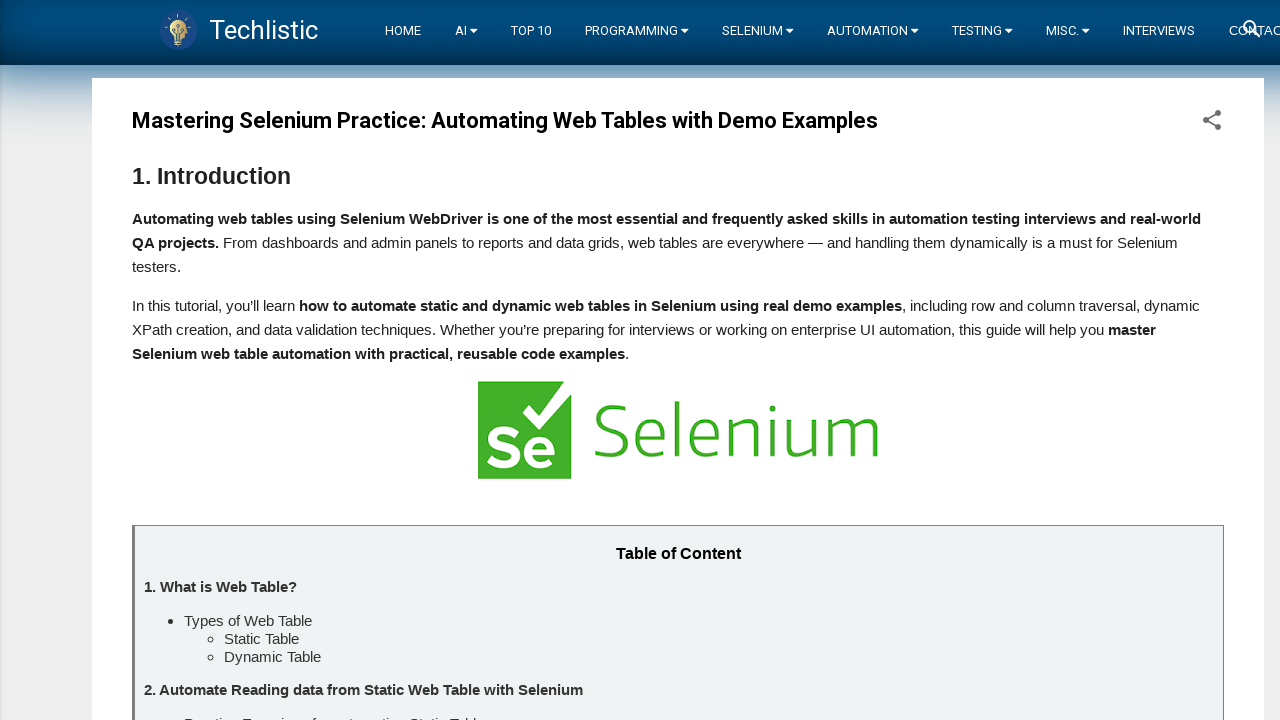

Retrieved country text: Italy
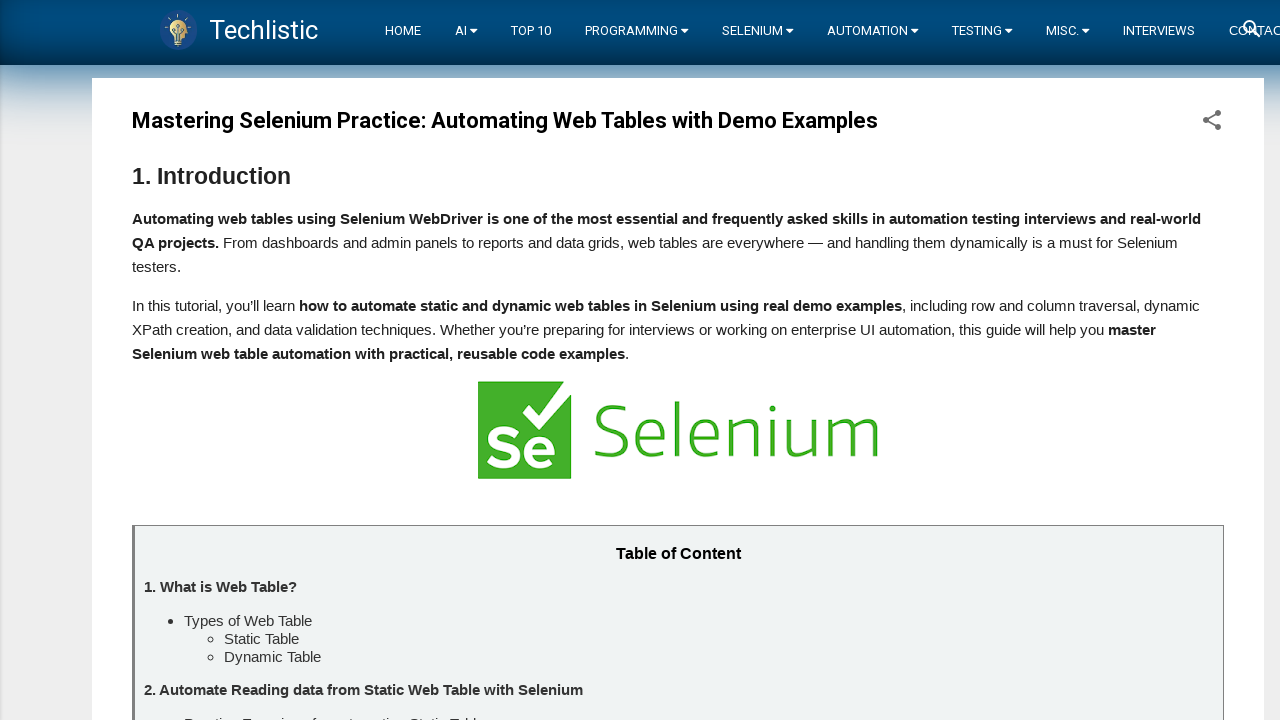

Clicked on the first header cell to verify table structure is interactive at (248, 360) on xpath=//table[@id='customers']//th[1]
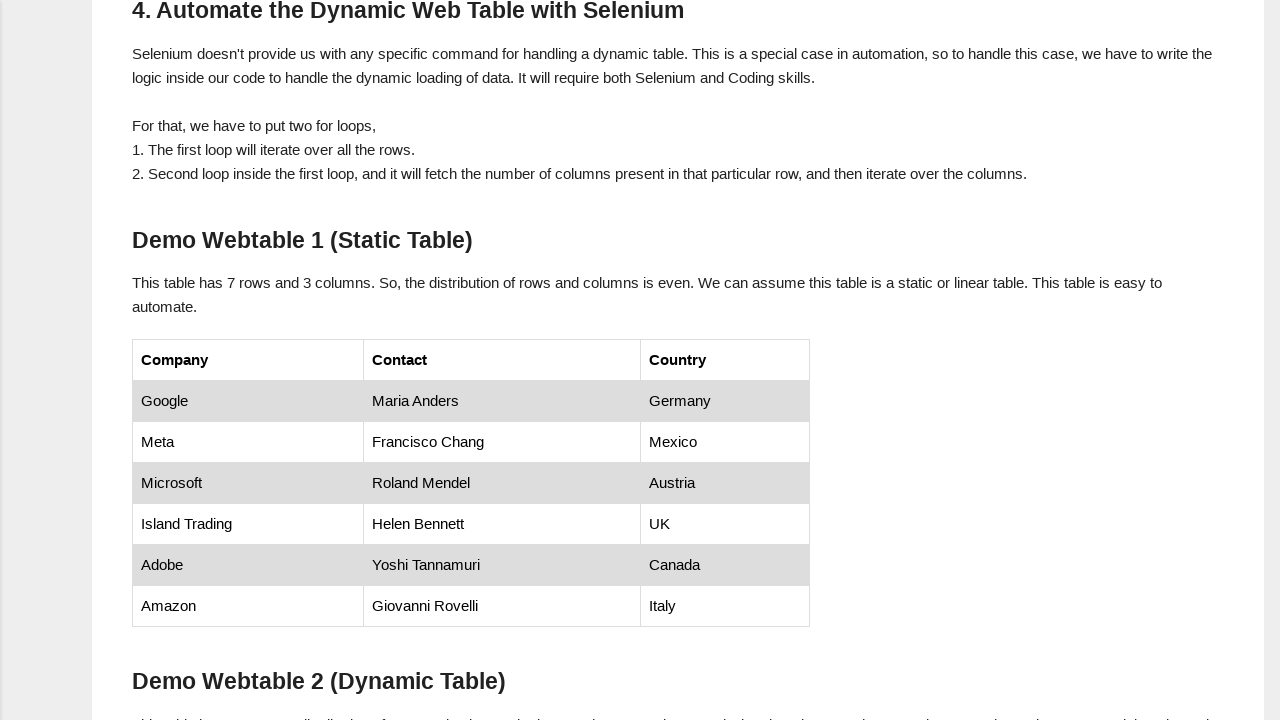

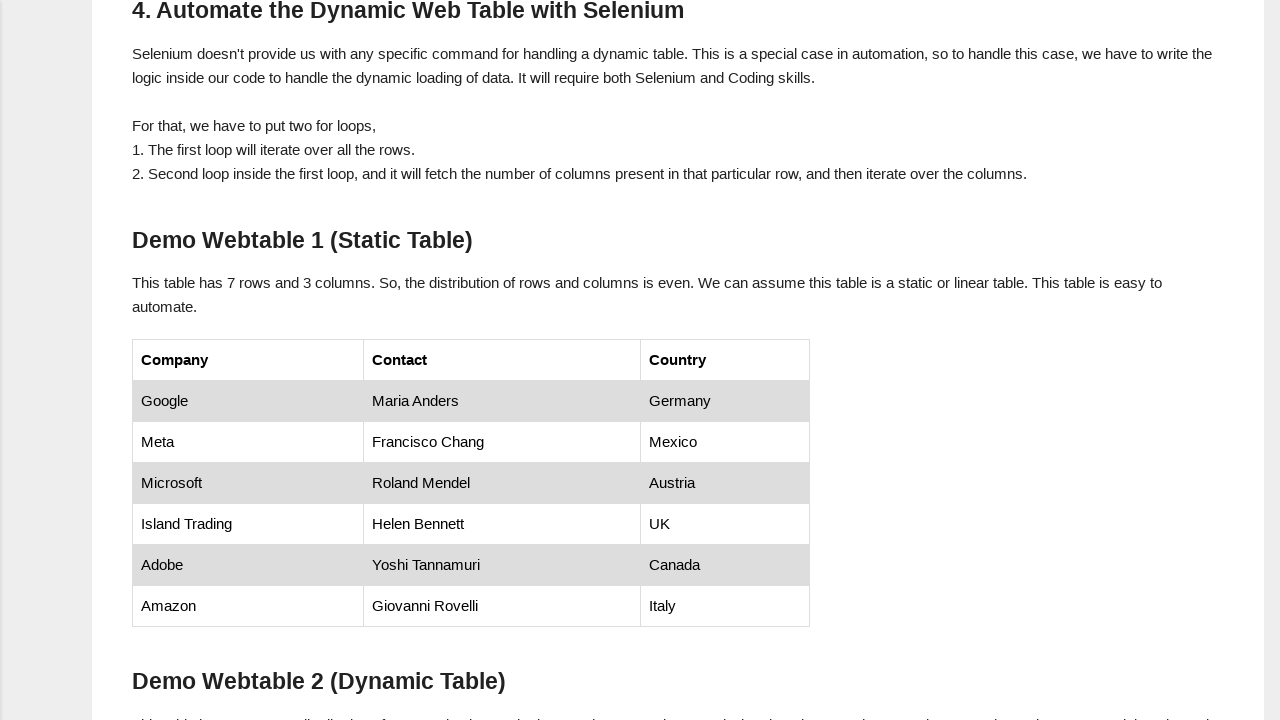